Tests mouse hover interaction by hovering over a blog menu element and then clicking on a submenu link

Starting URL: https://omayo.blogspot.com/

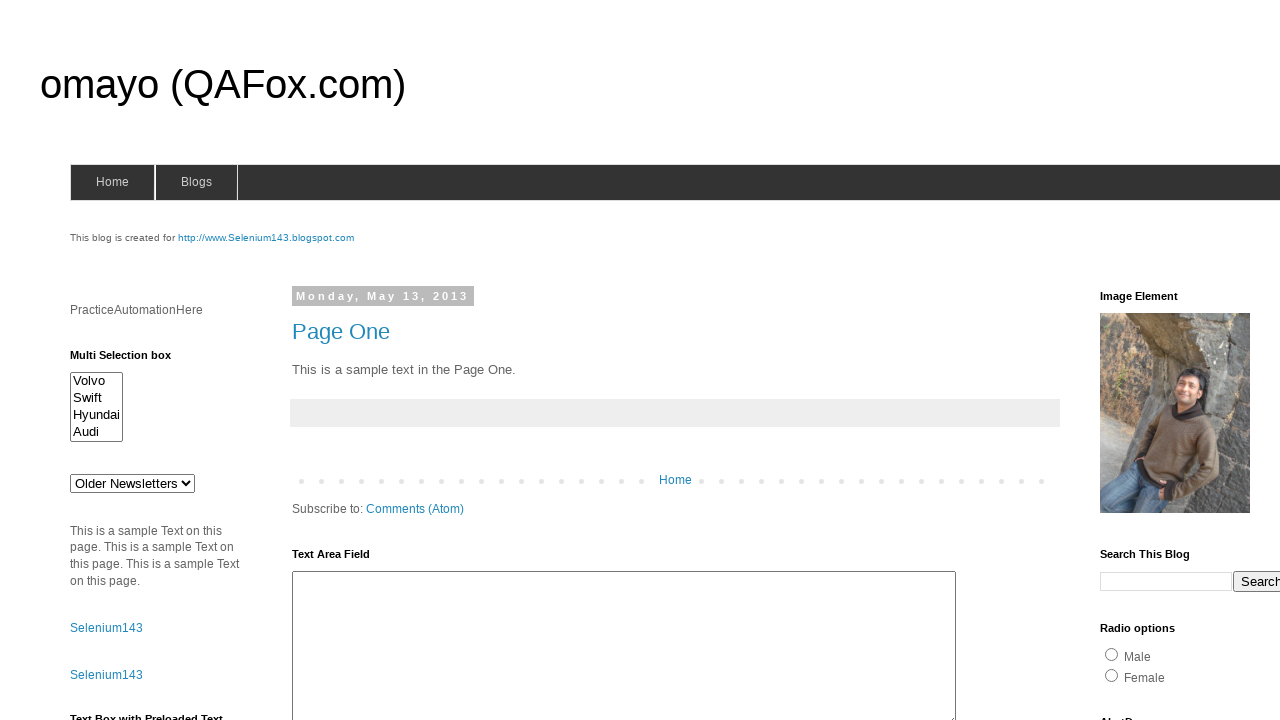

Hovered over blog menu to reveal submenu at (196, 182) on #blogsmenu
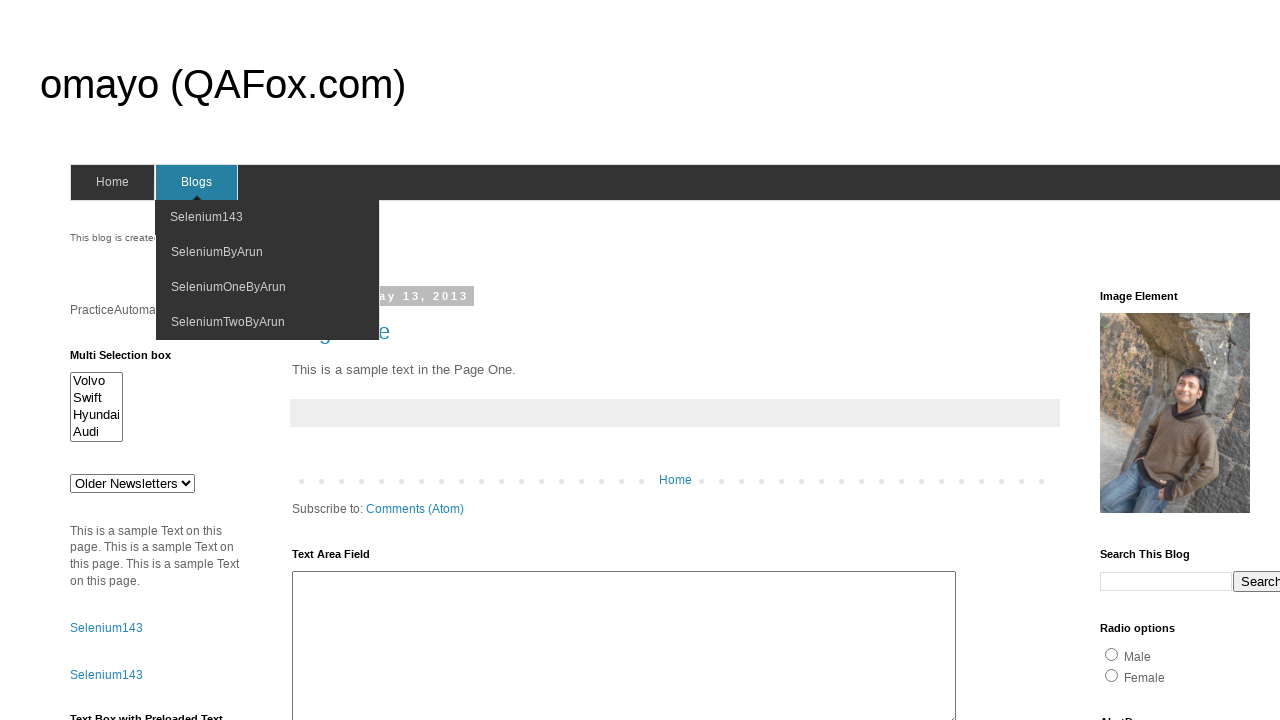

Clicked on submenu link to Selenium by Arun blog at (268, 252) on a[href='http://www.selenium-by-arun.blogspot.com']
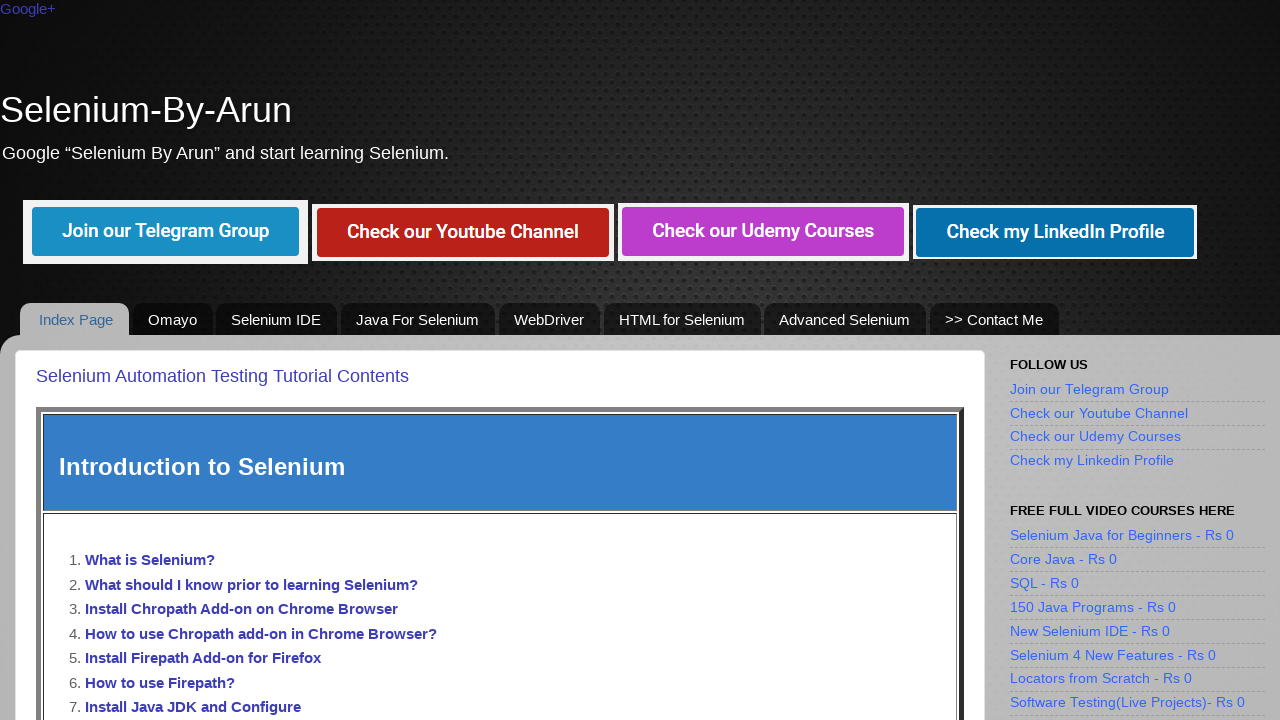

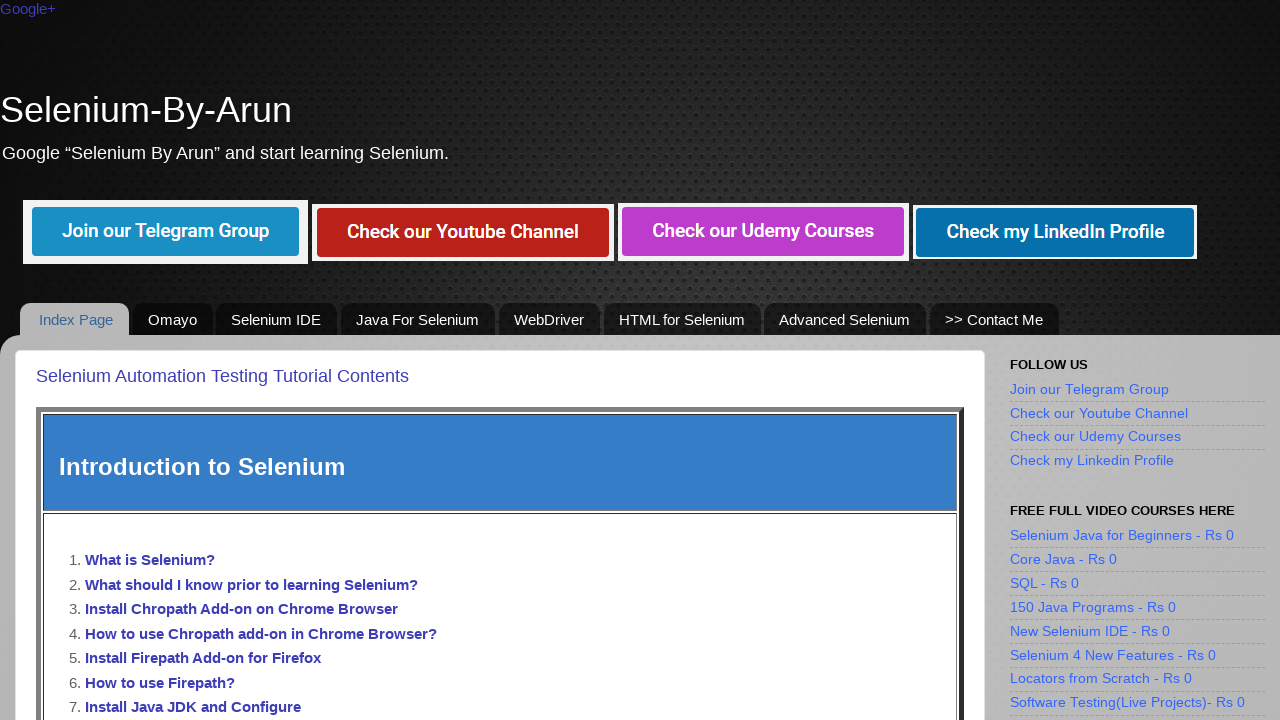